Tests table sorting functionality by clicking on a column header and verifying that the data is sorted correctly

Starting URL: https://rahulshettyacademy.com/seleniumPractise/#/offers

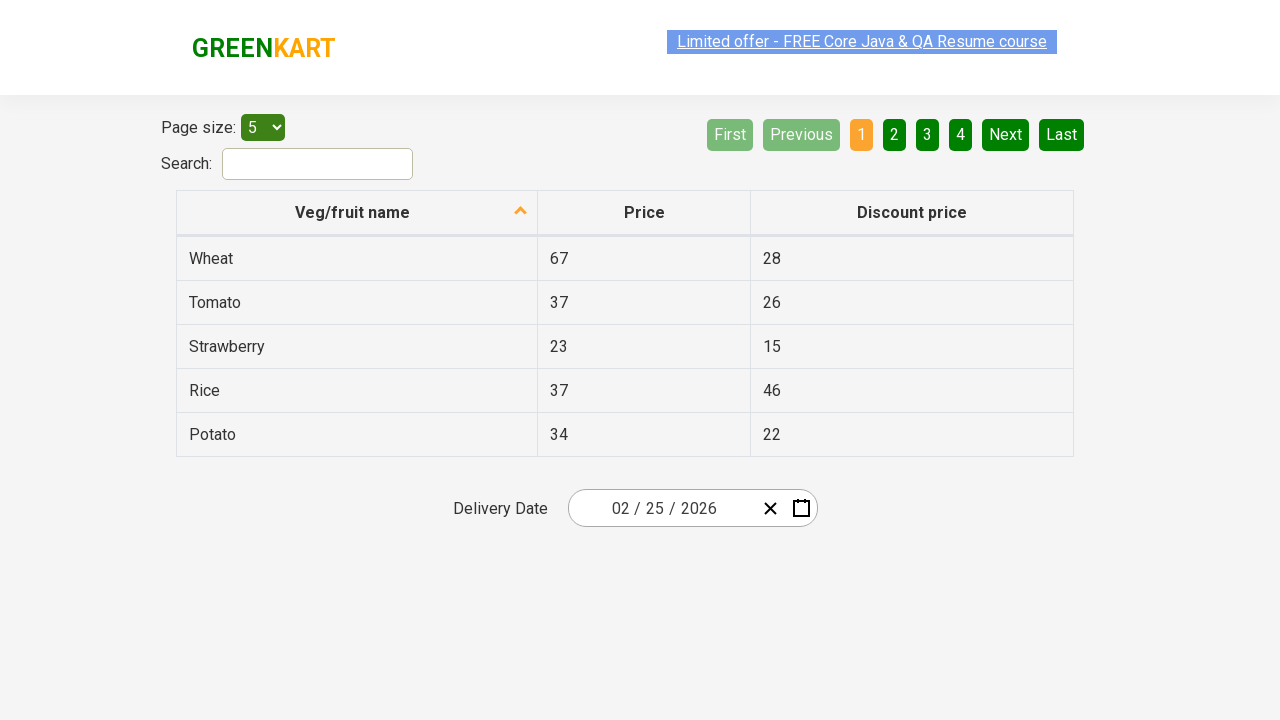

Clicked first column header to initiate sort at (357, 213) on xpath=//tr/th[1]
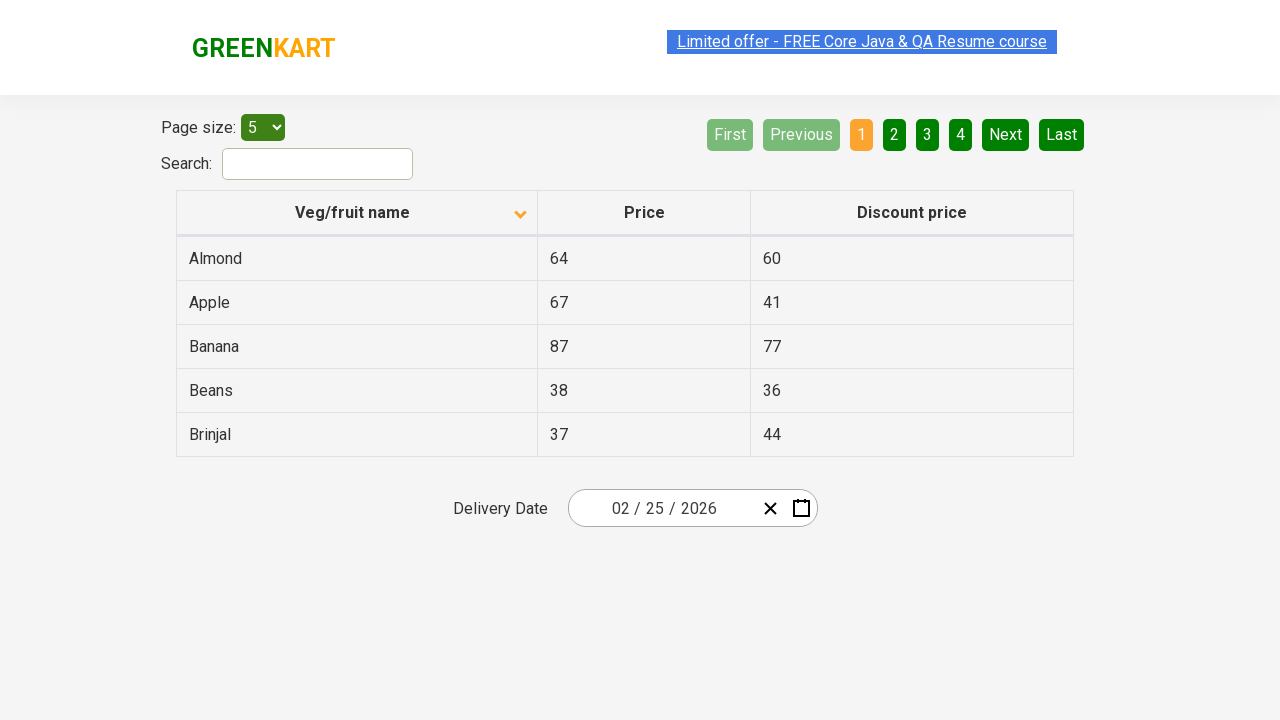

Waited for table sort animation to complete
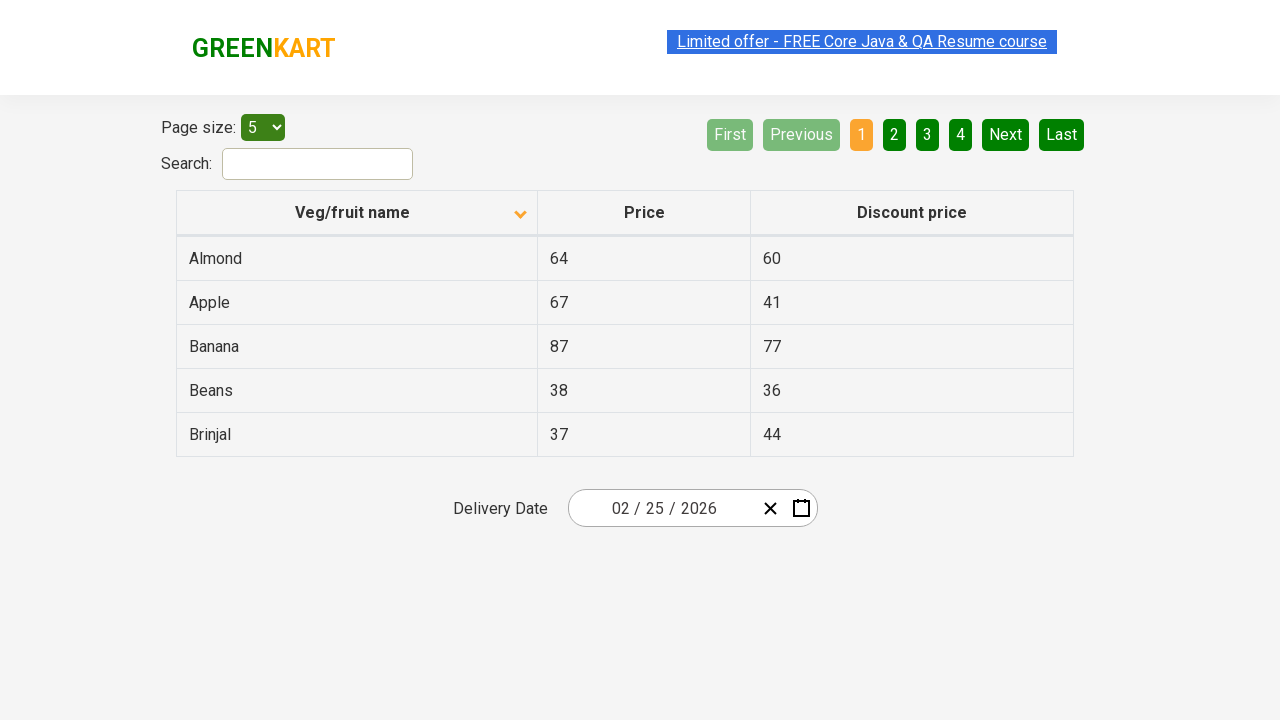

Retrieved all first column table data elements
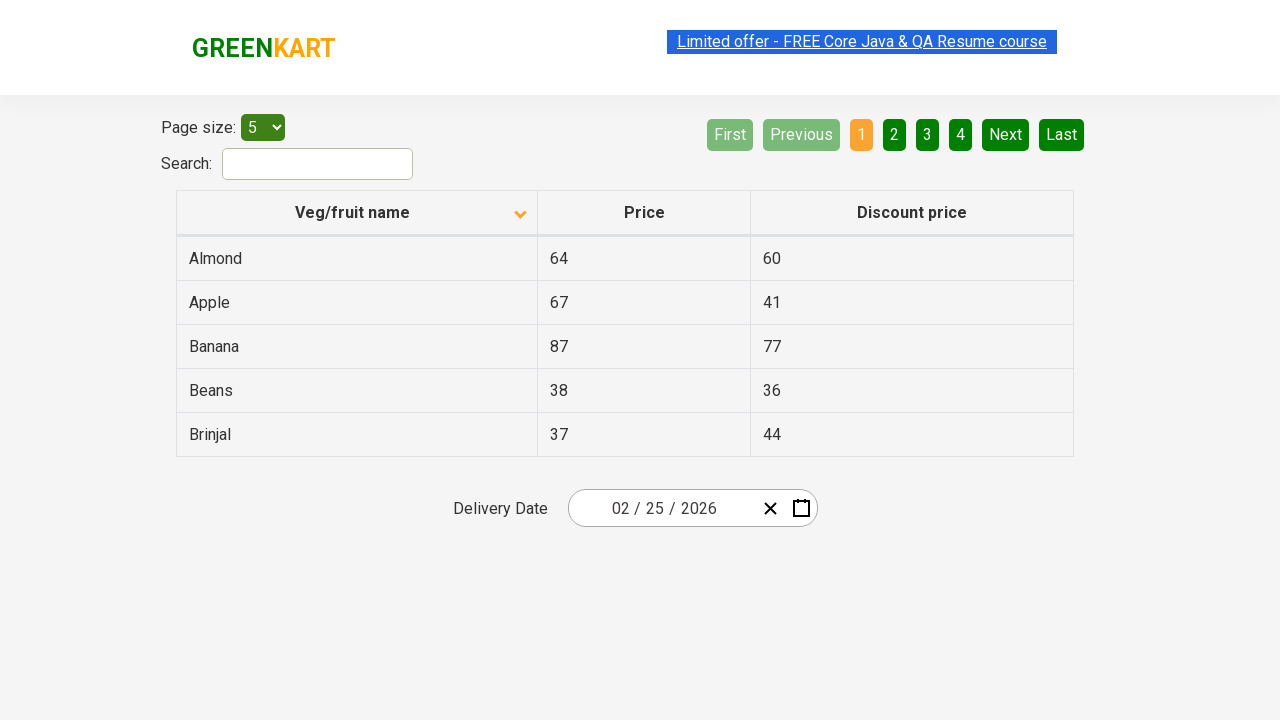

Extracted text from 5 column elements
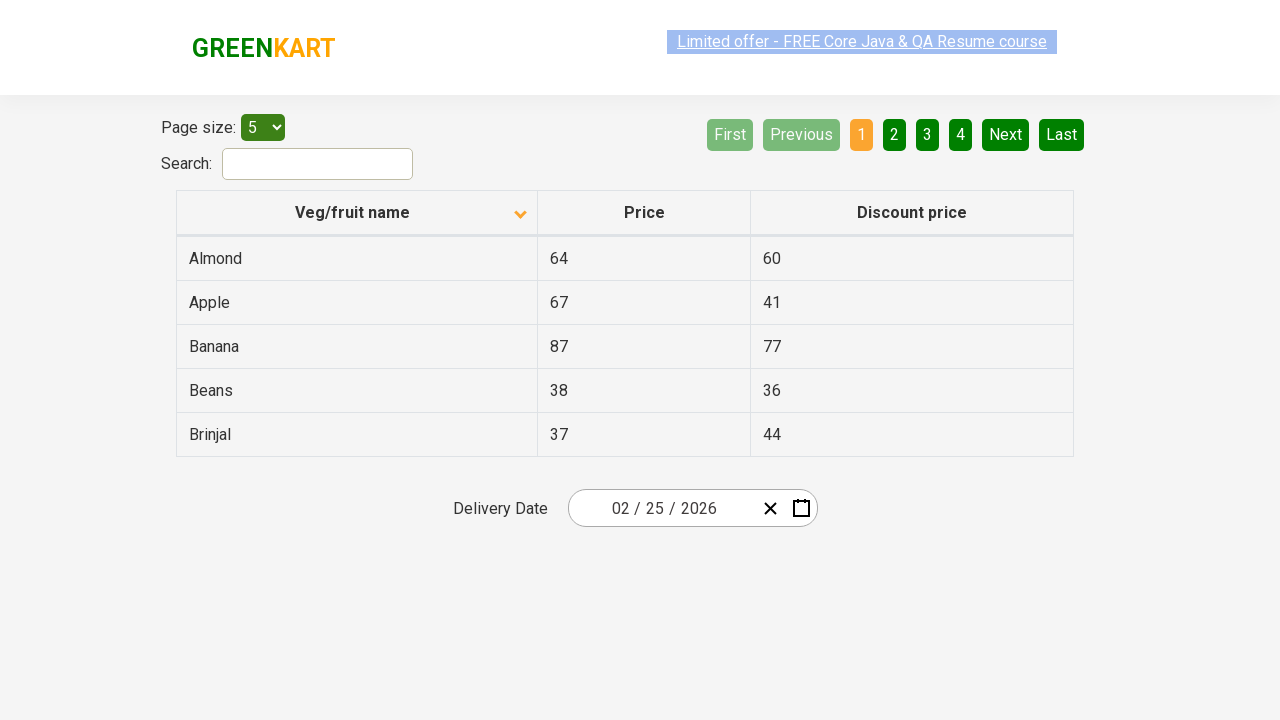

Created sorted version of extracted data for comparison
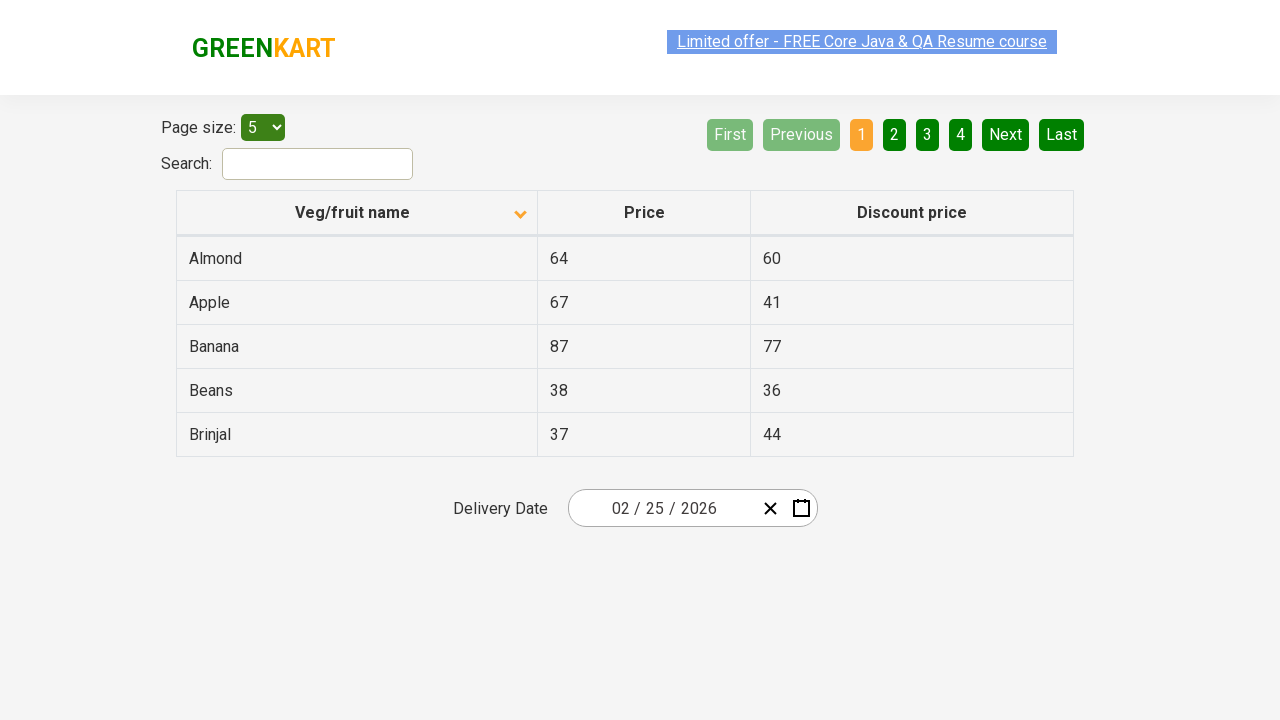

Verified table data is sorted correctly - assertion passed
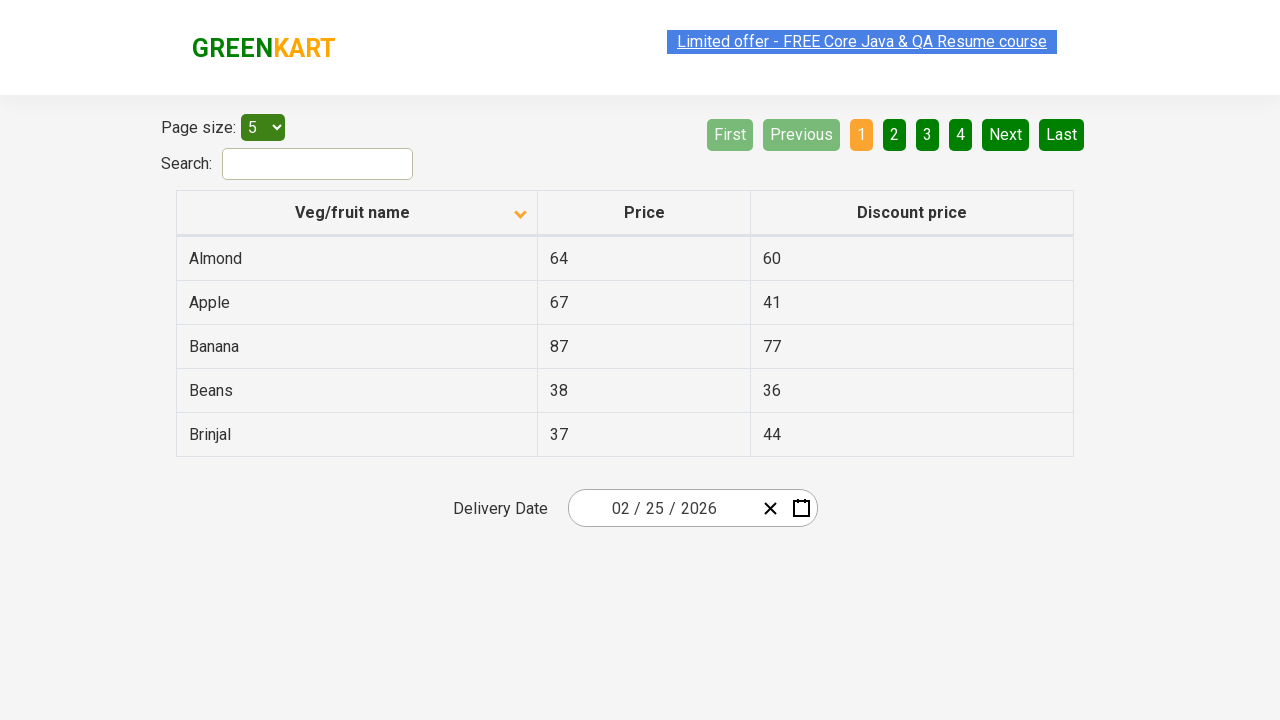

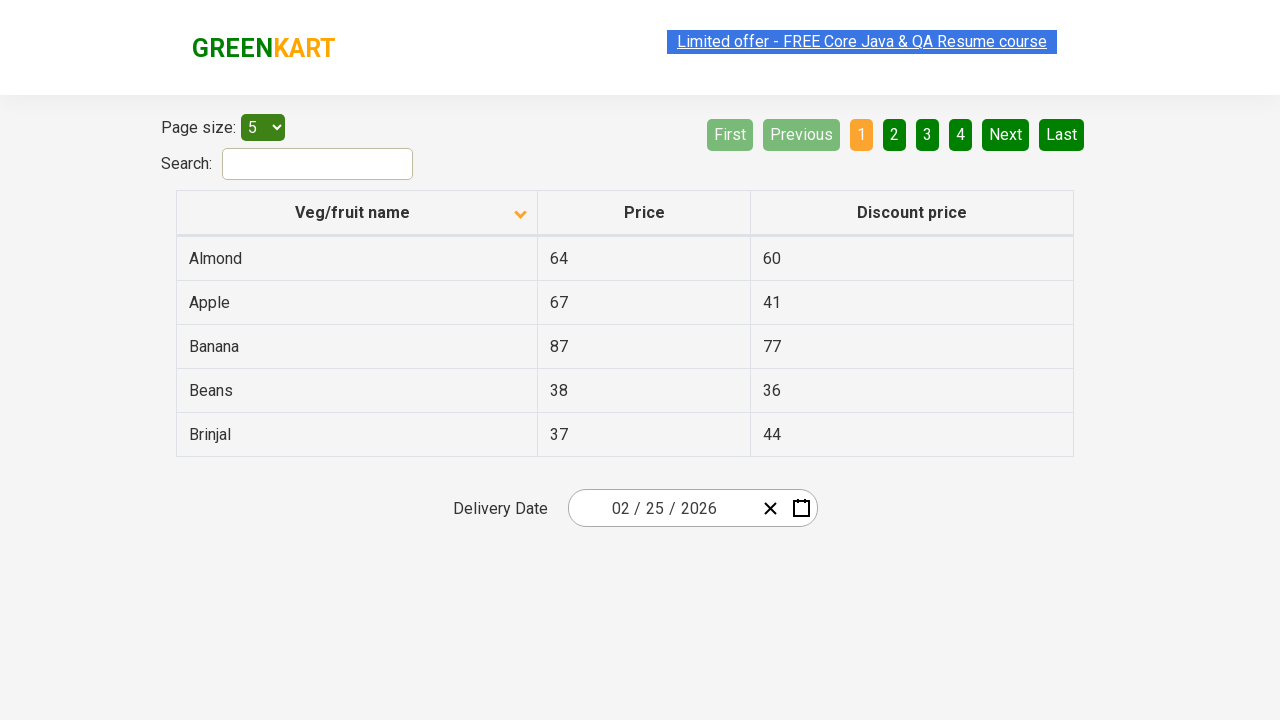